Navigates to a table demonstration page and verifies that the table with data loads correctly by waiting for the table header and table body rows to be visible.

Starting URL: https://www.leafground.com/table.xhtml

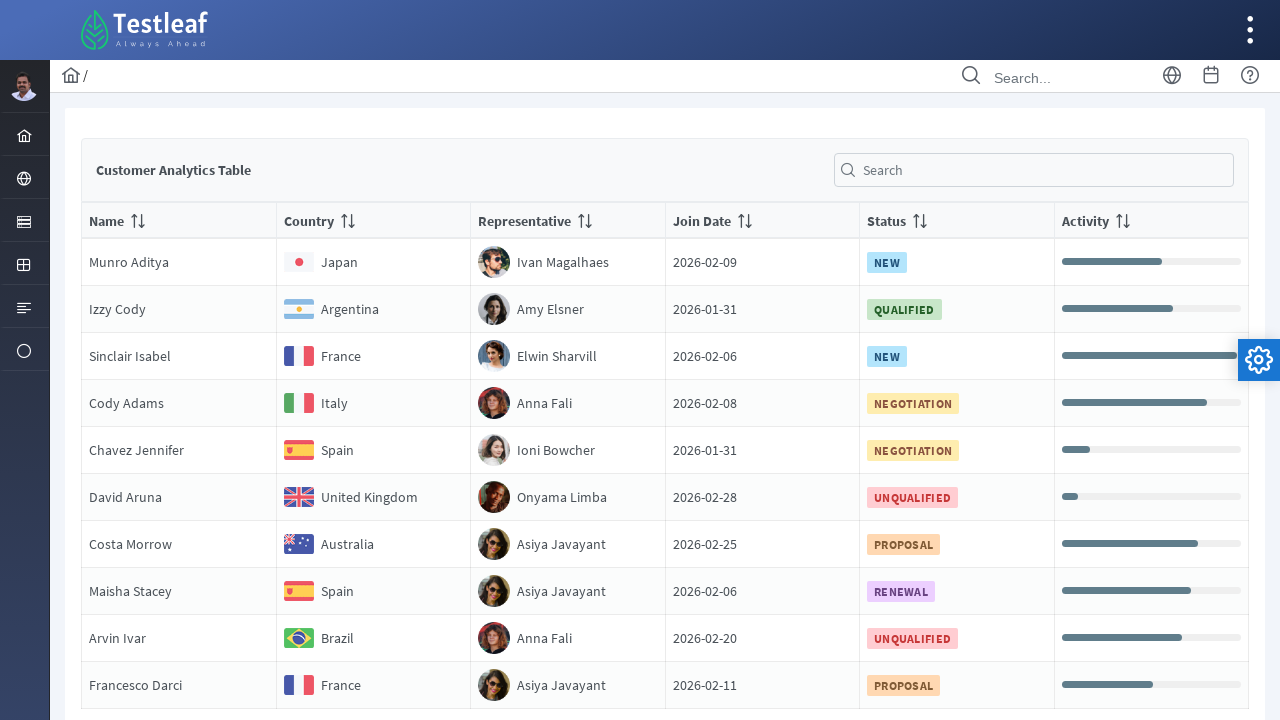

Navigated to table demonstration page
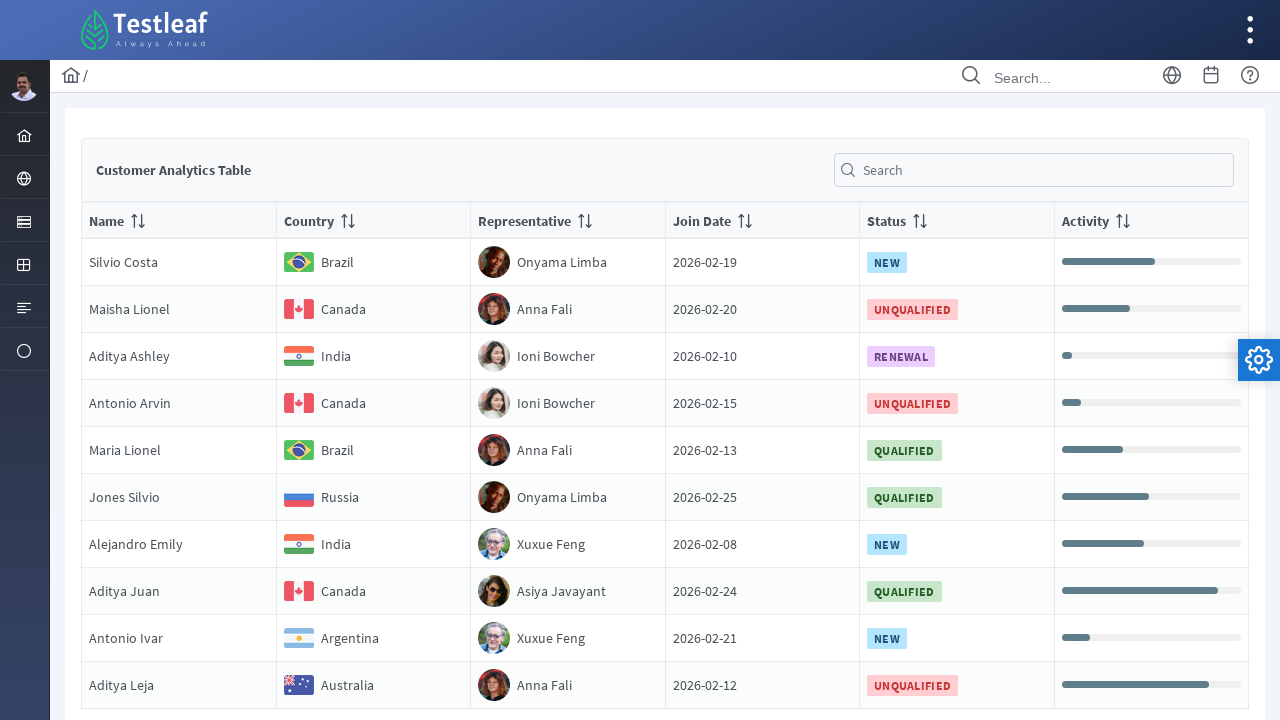

Table header became visible
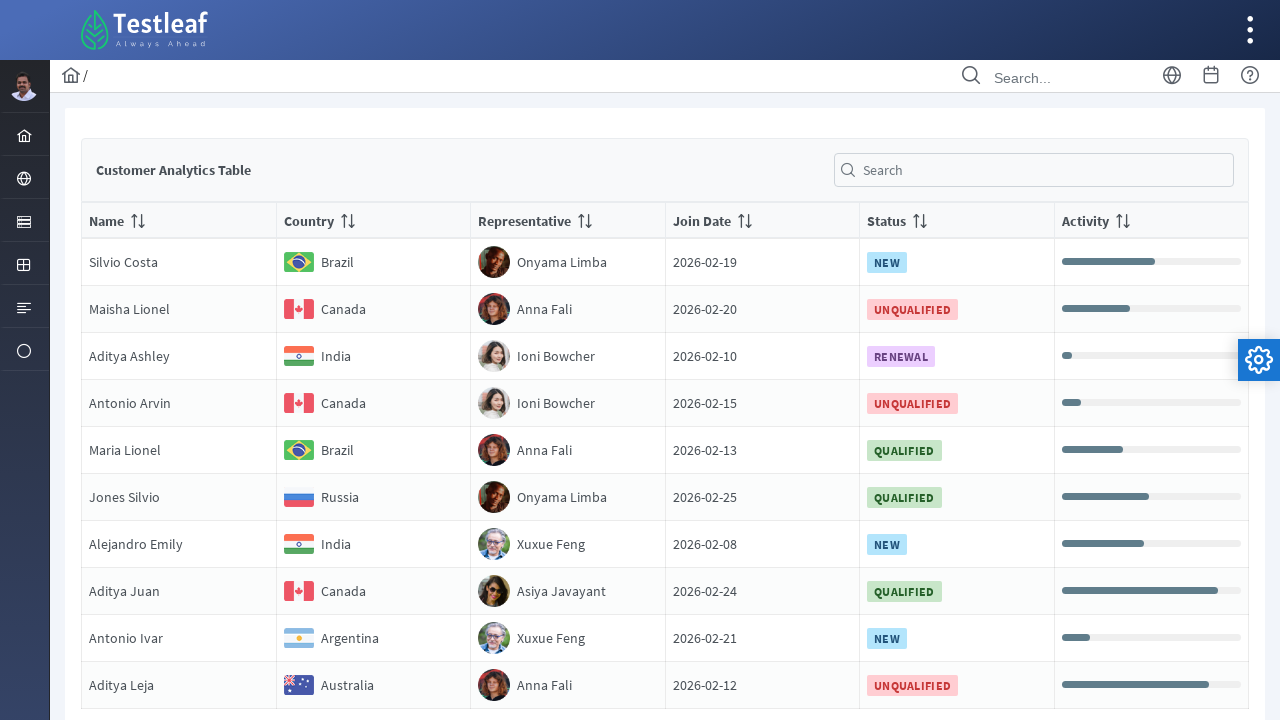

Table body rows loaded successfully
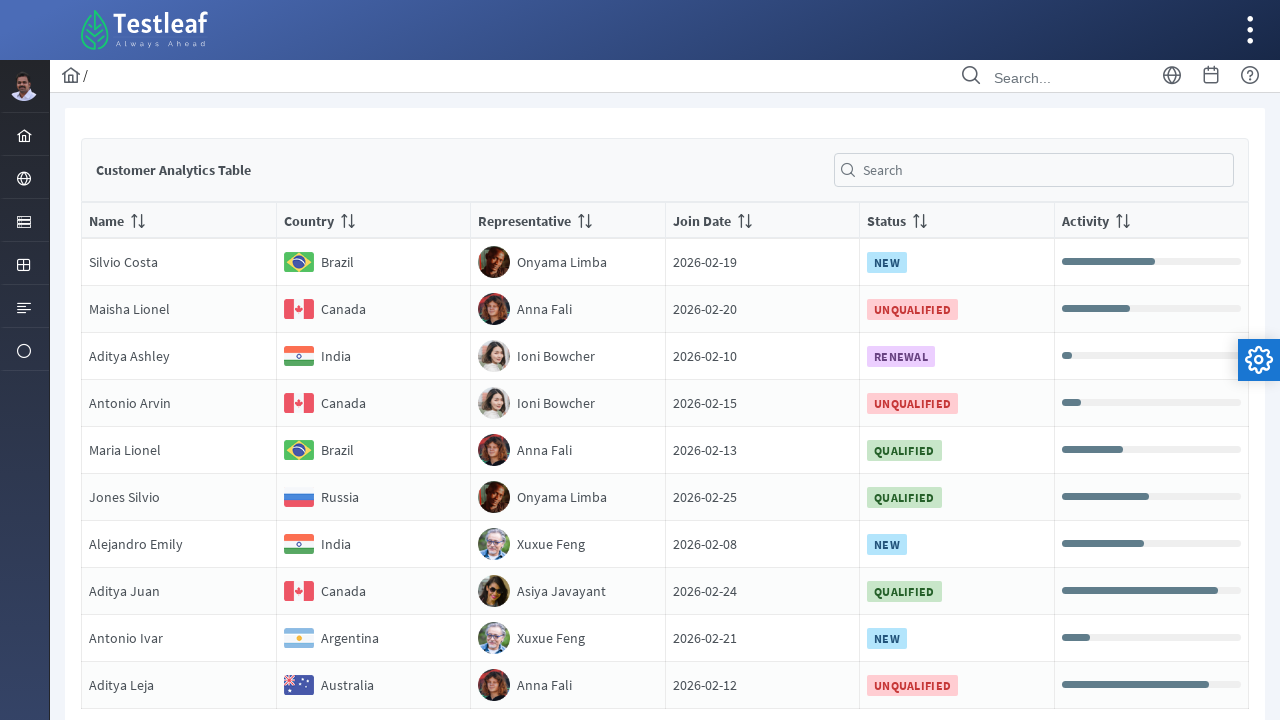

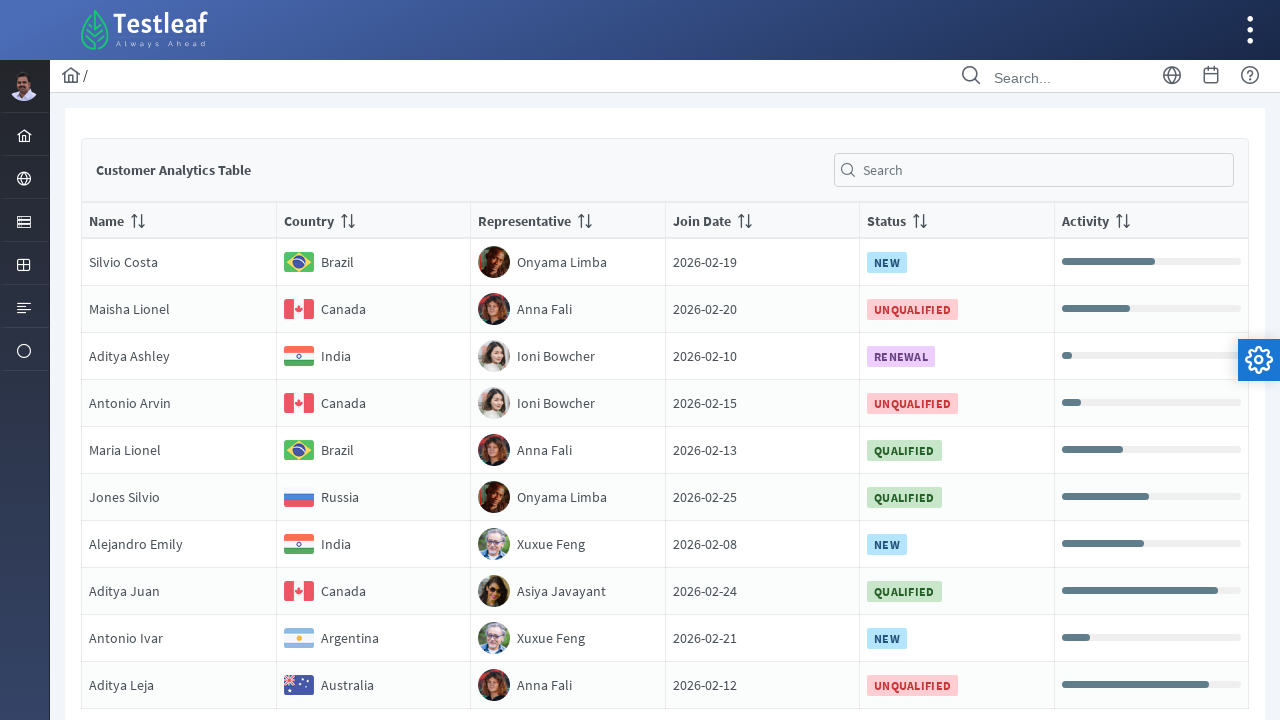